Tests form filling functionality by entering first name, last name, and selecting a gender radio button using Actions class

Starting URL: https://demoqa.com/automation-practice-form

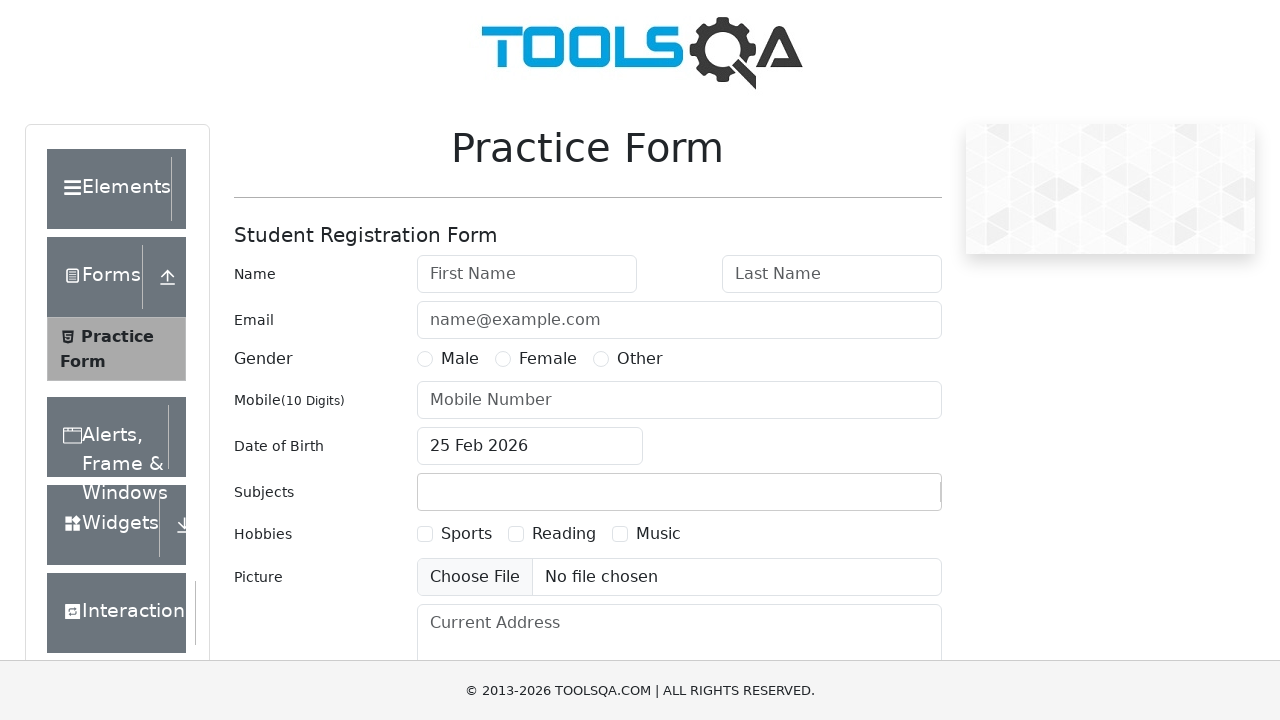

Filled first name field with 'Selenium' on #firstName
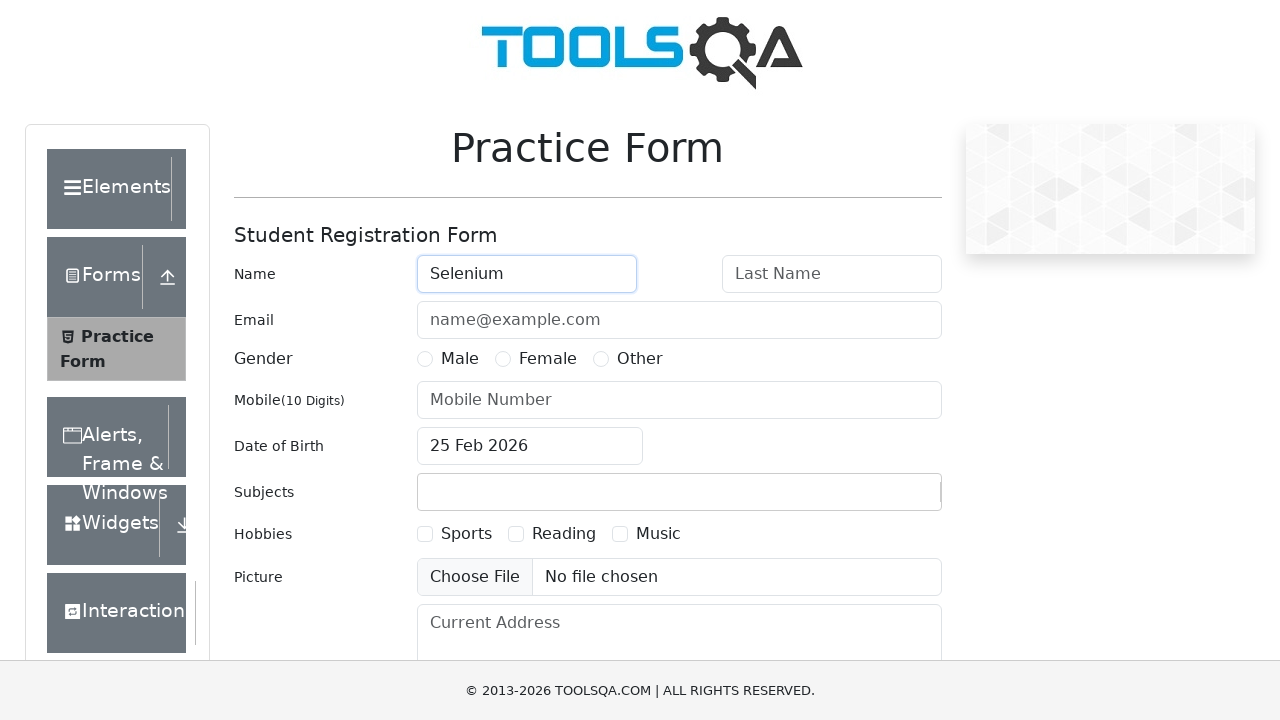

Filled last name field with 'Automation' on #lastName
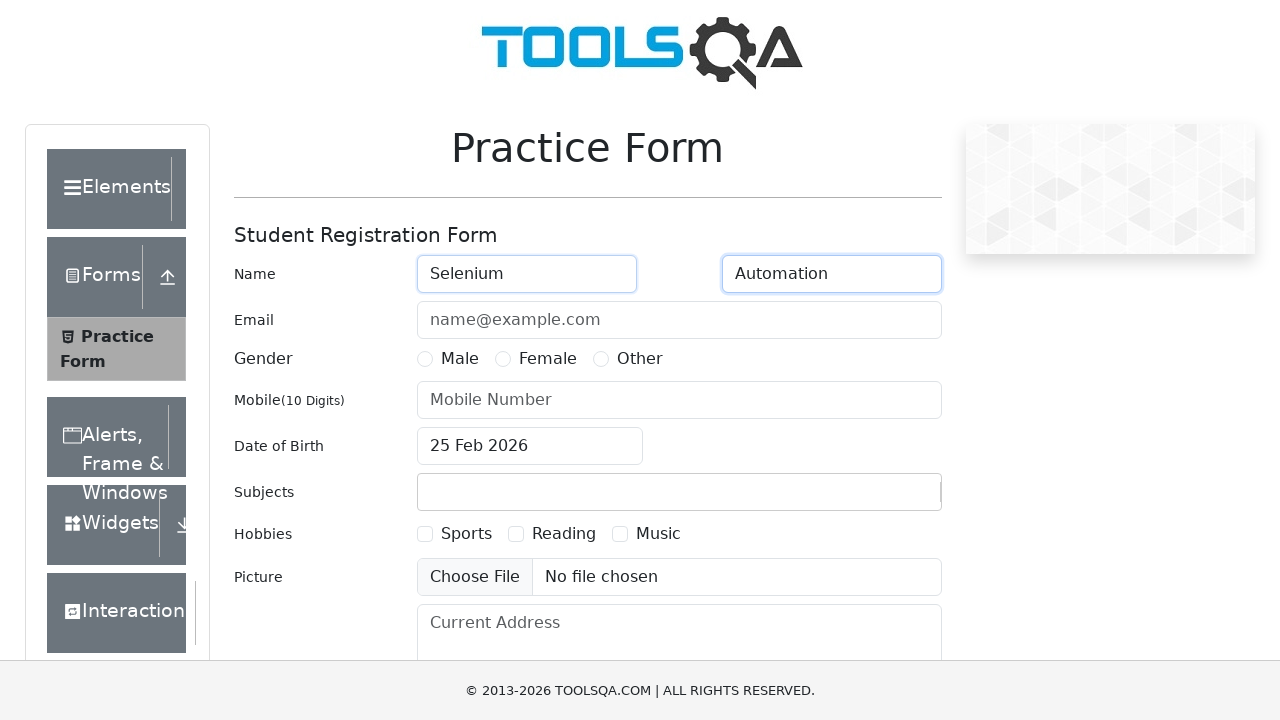

Selected 'Other' gender radio button at (601, 359) on #gender-radio-3
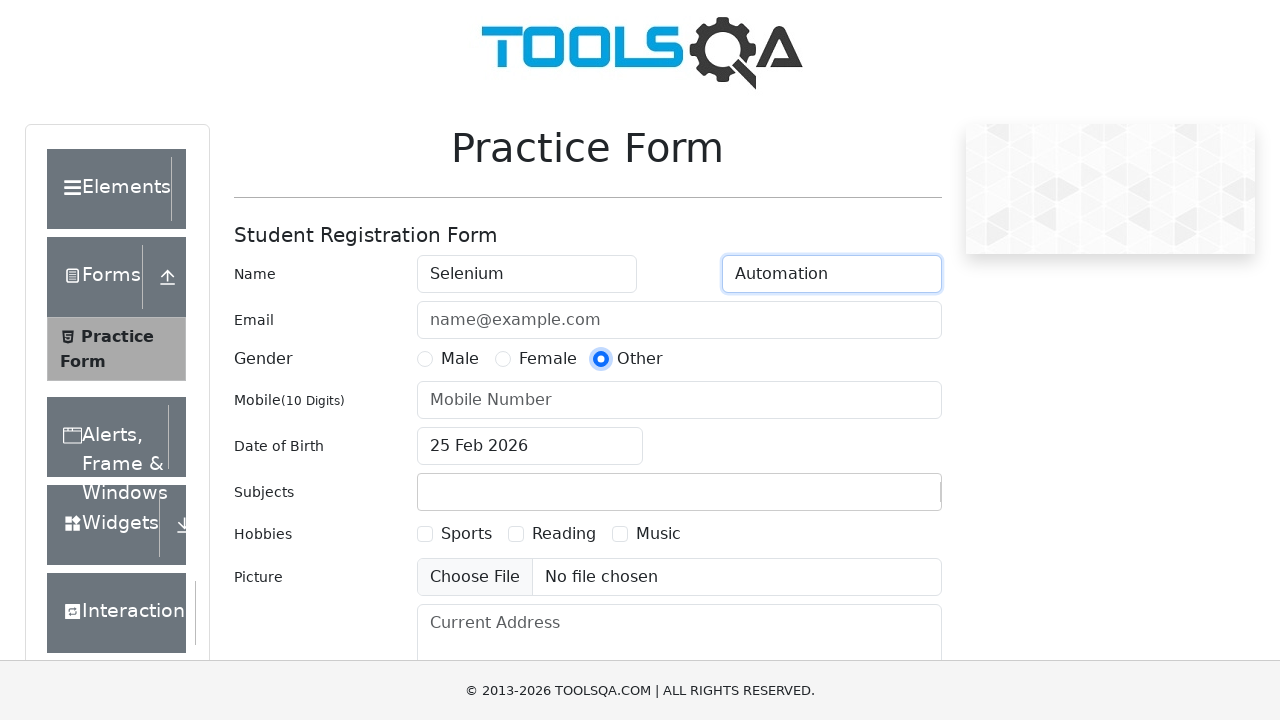

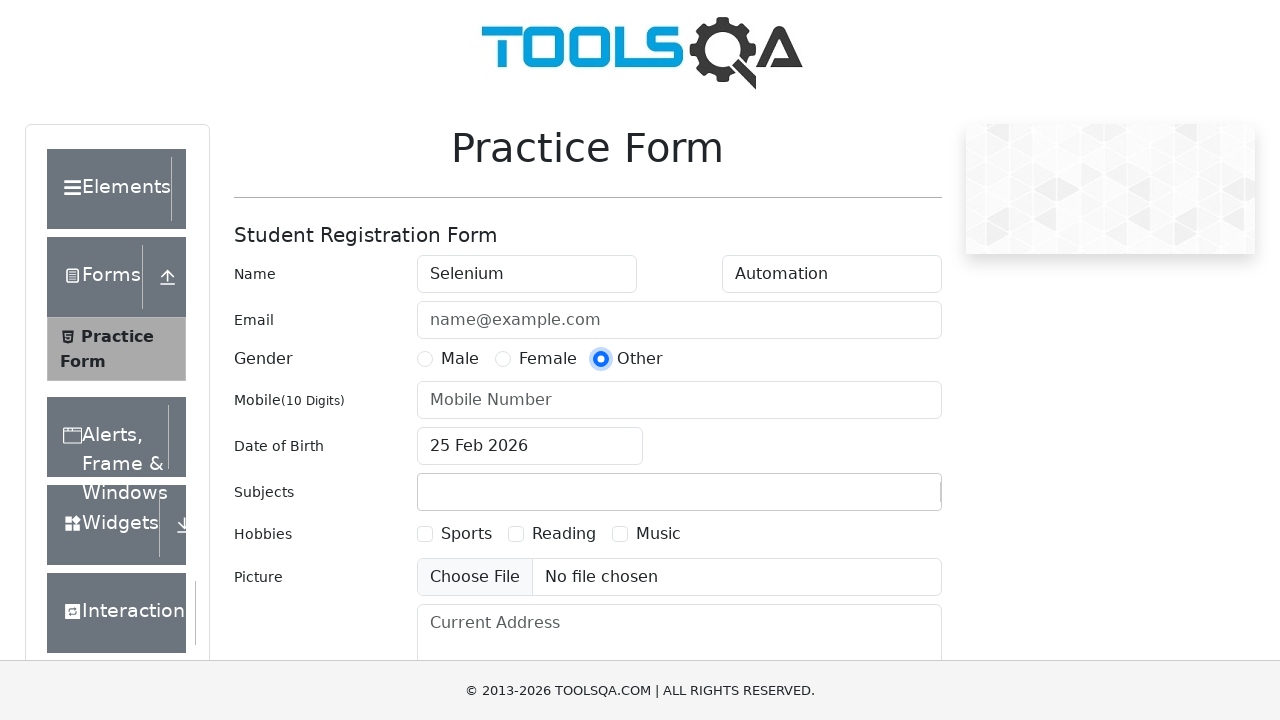